Tests drag and drop functionality by dragging one element to a drop target

Starting URL: https://www.qa-practice.com/elements/dragndrop/boxes

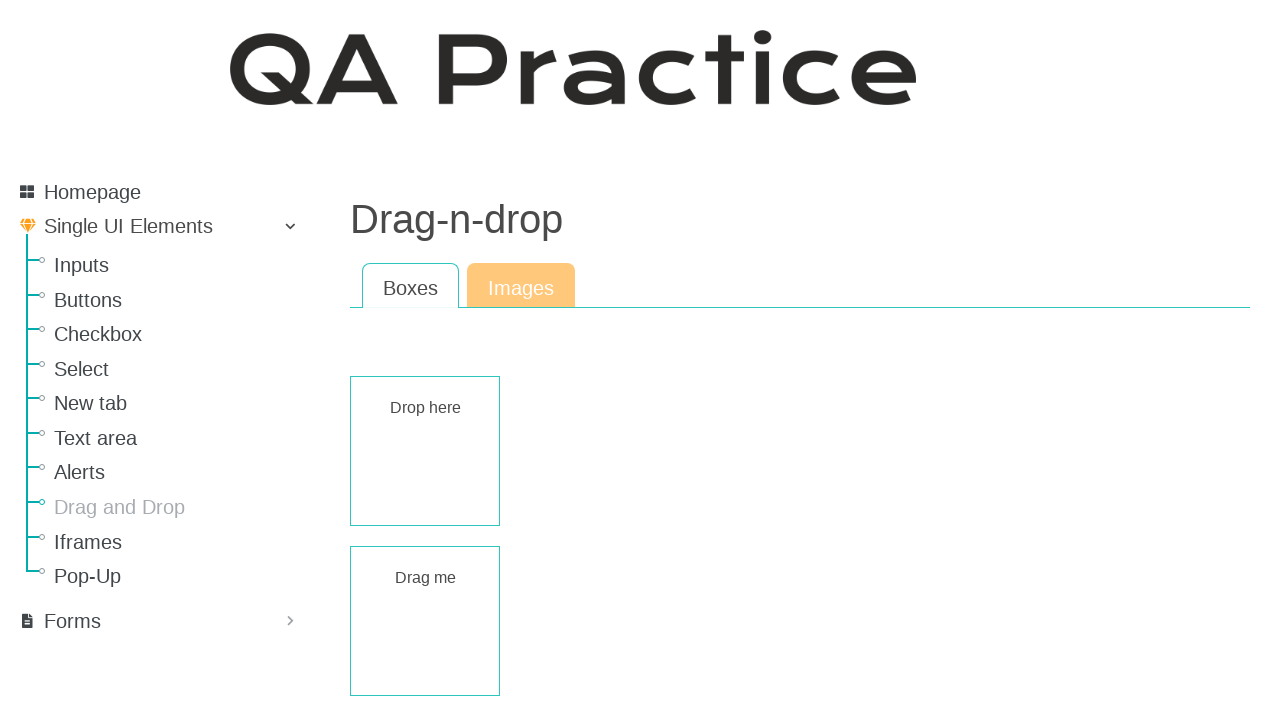

Located draggable element with id 'rect-draggable'
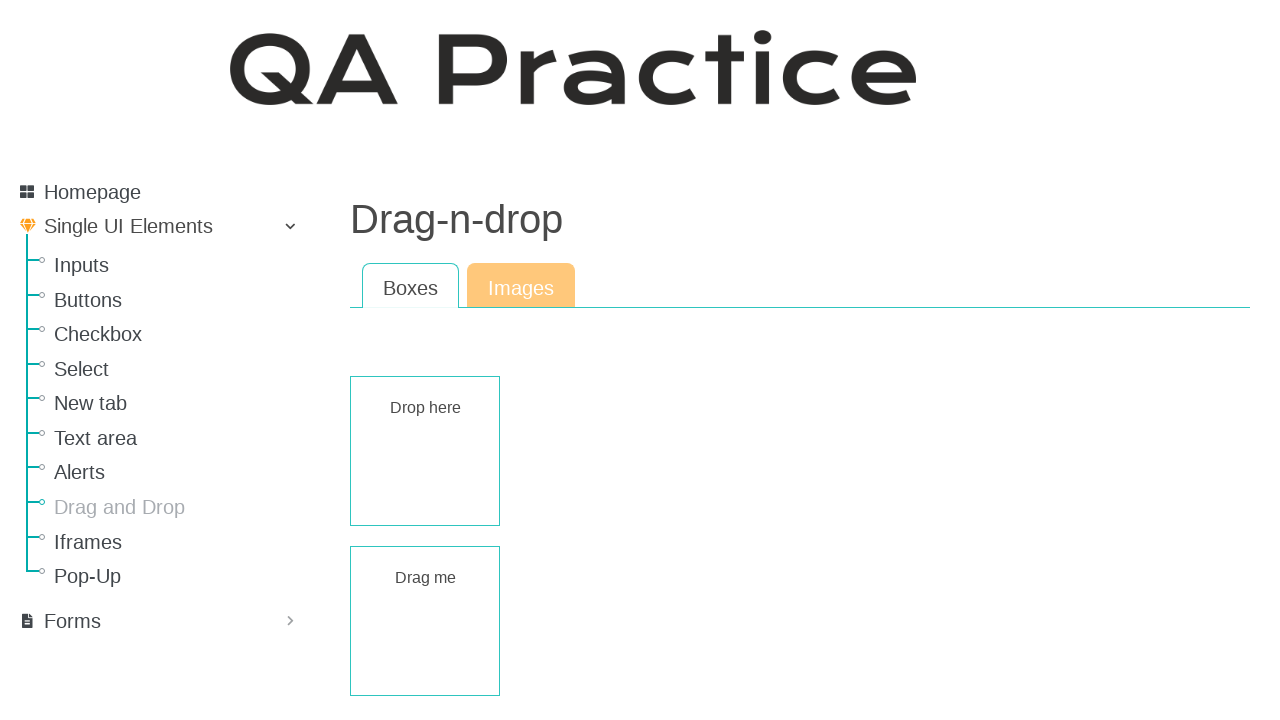

Located drop target element with id 'text-droppable'
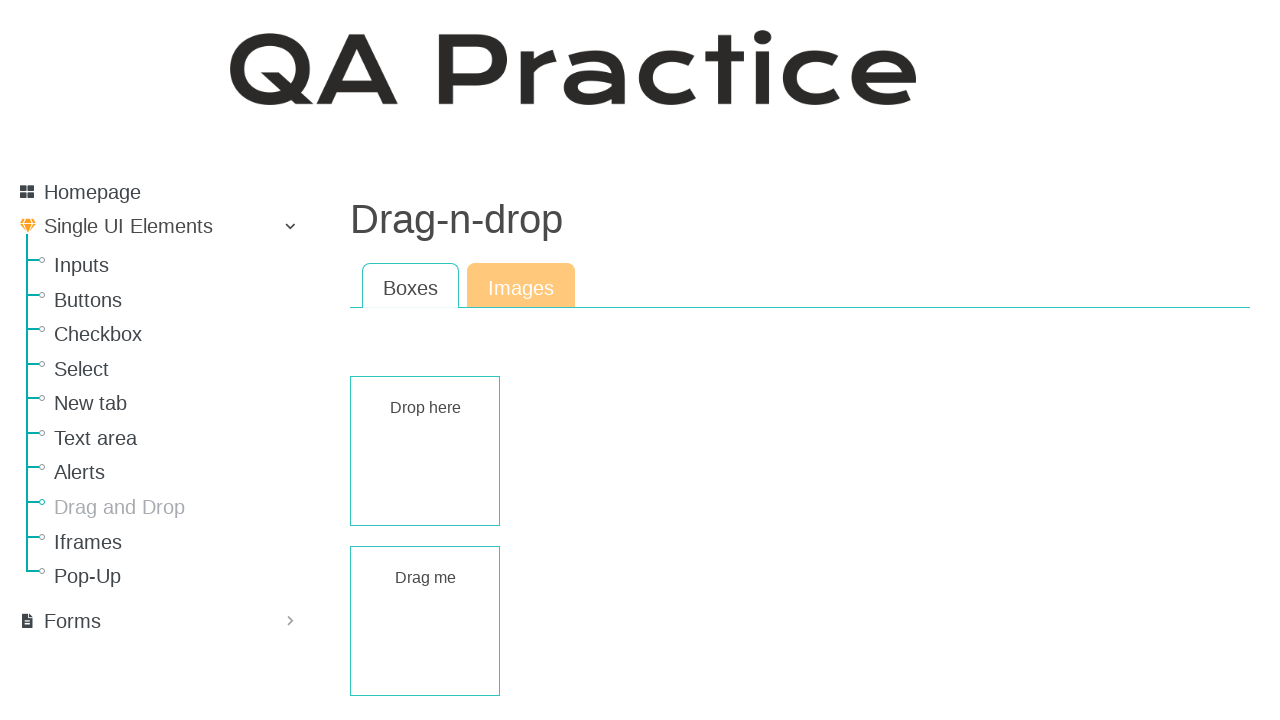

Dragged element to drop target at (425, 408)
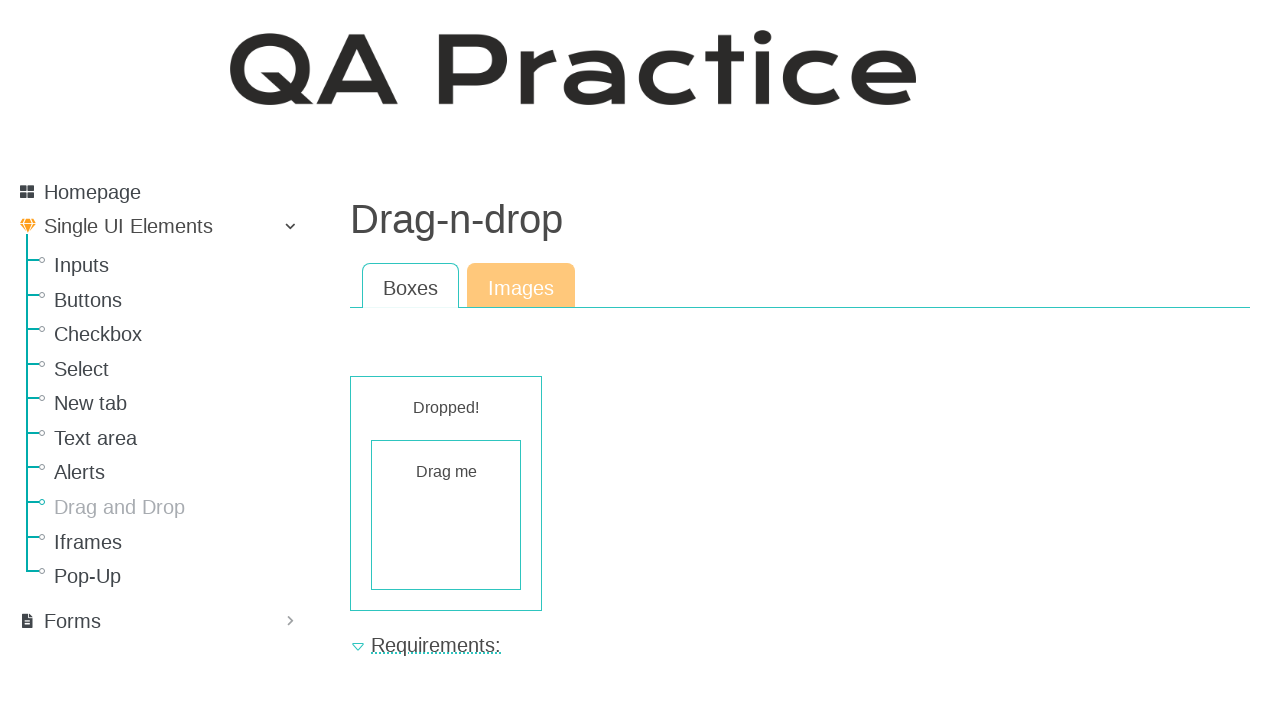

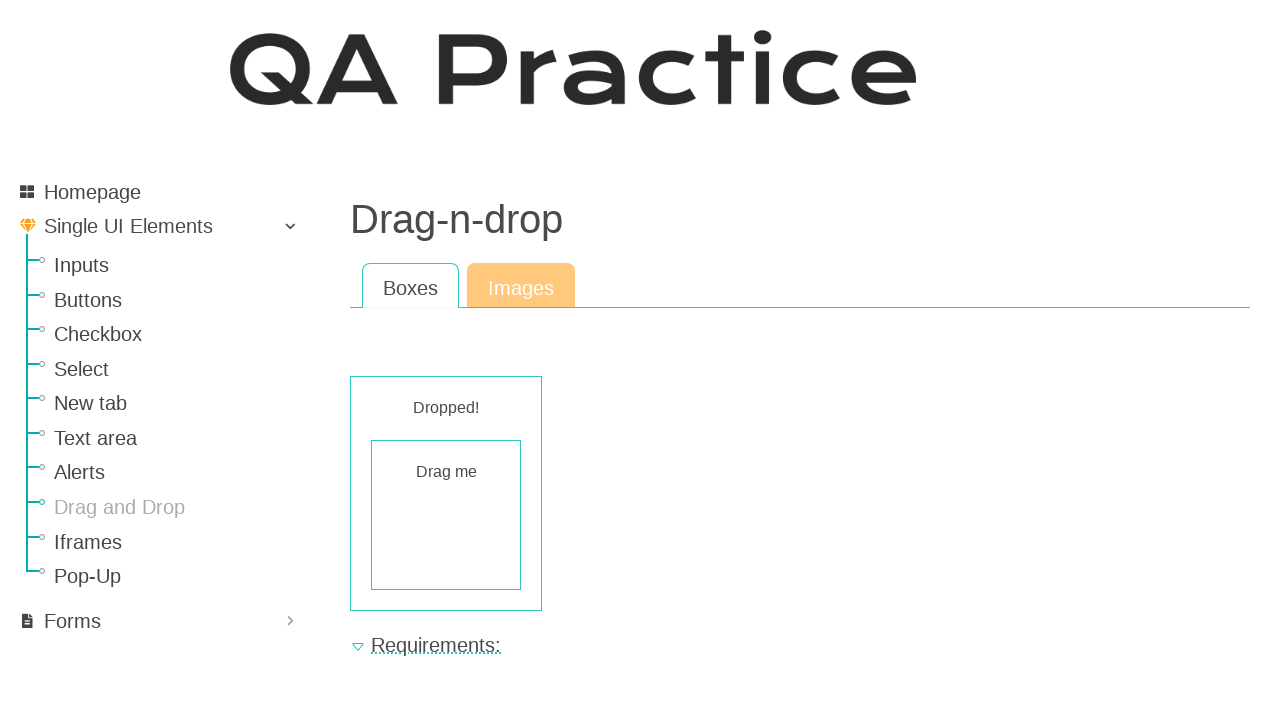